Tests dynamic content handling by clicking a button to remove a checkbox and waiting for it to disappear, then clicking a button to enable an input field and waiting for it to become enabled.

Starting URL: https://the-internet.herokuapp.com/dynamic_controls

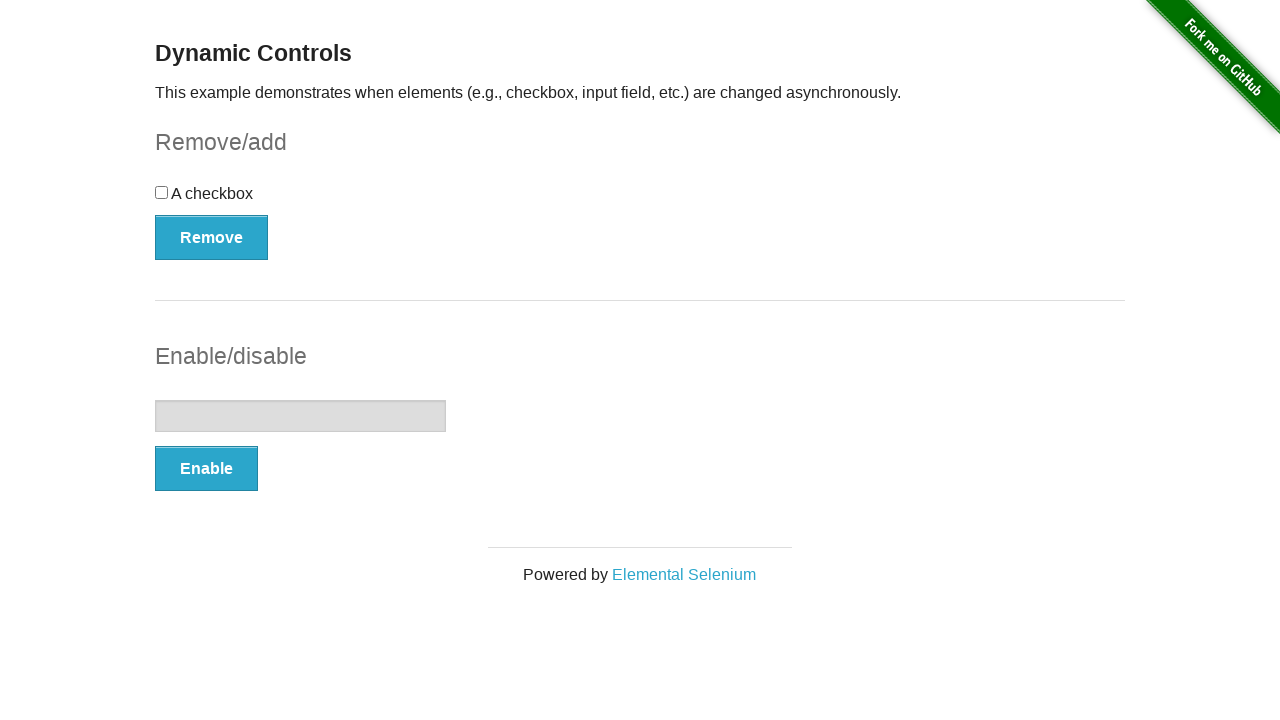

Verified checkbox is visible on the page
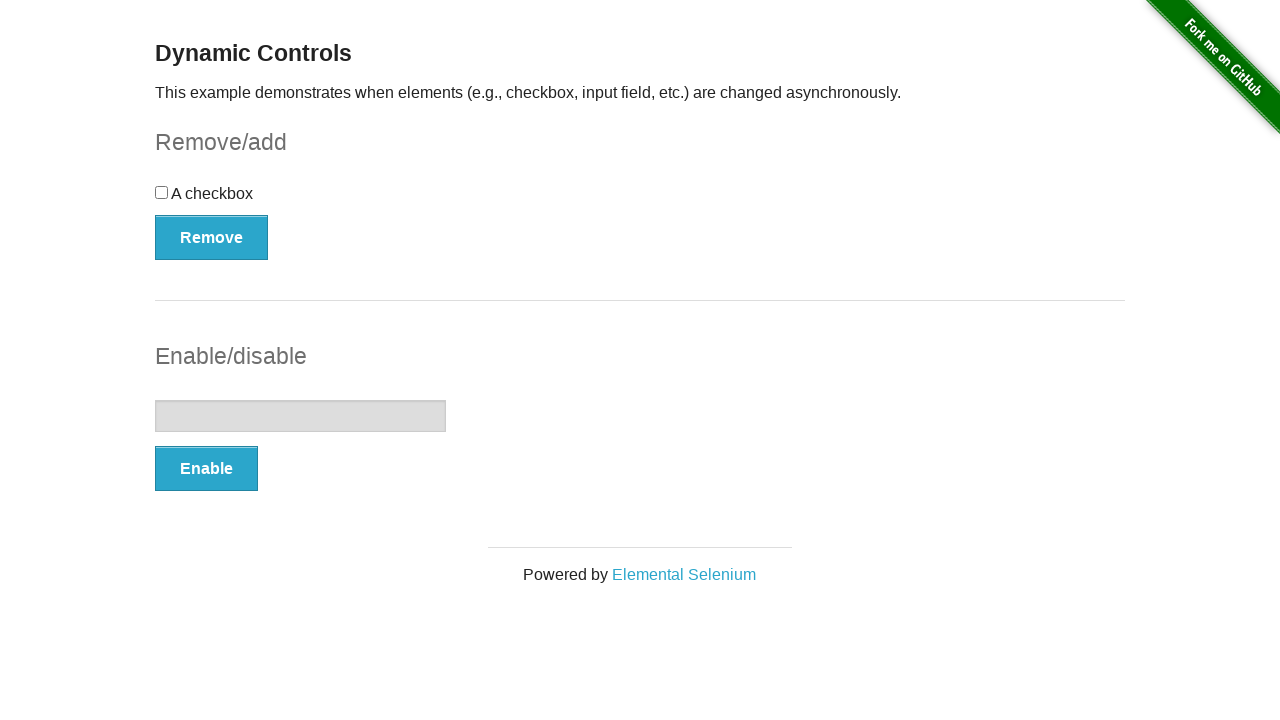

Clicked the Remove button to remove the checkbox at (212, 237) on #checkbox-example button
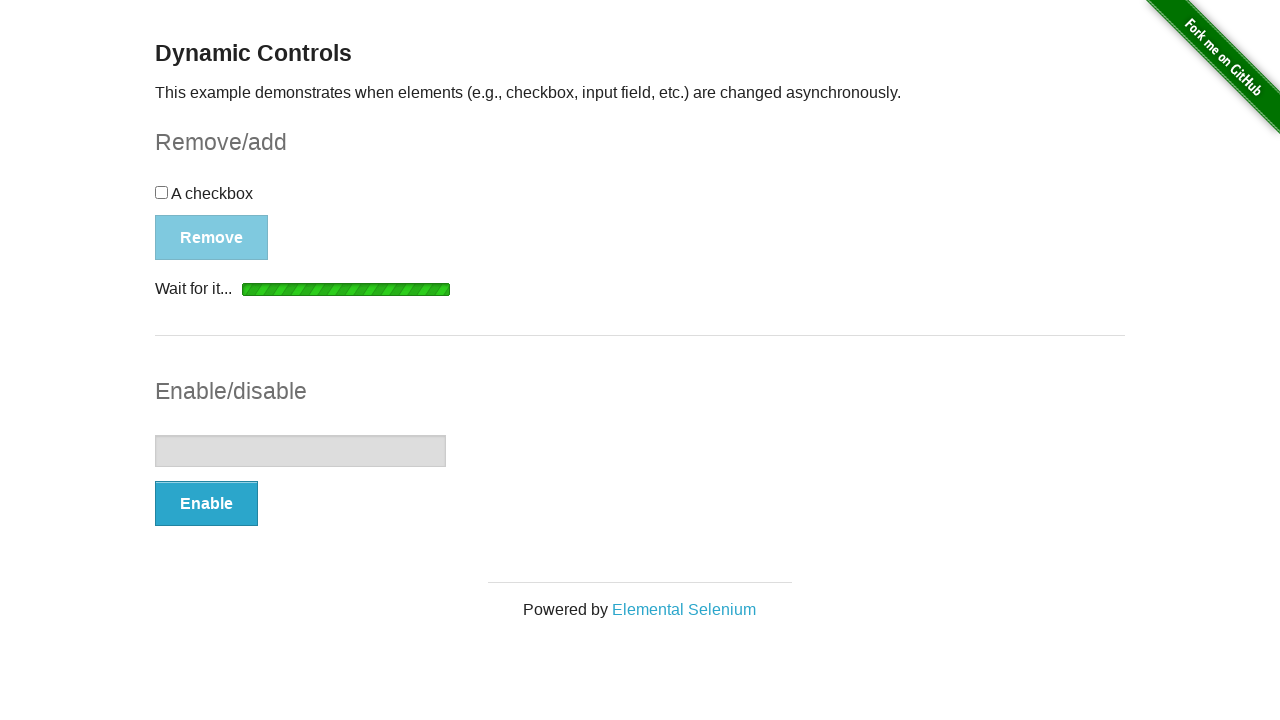

Checkbox disappeared after clicking Remove button
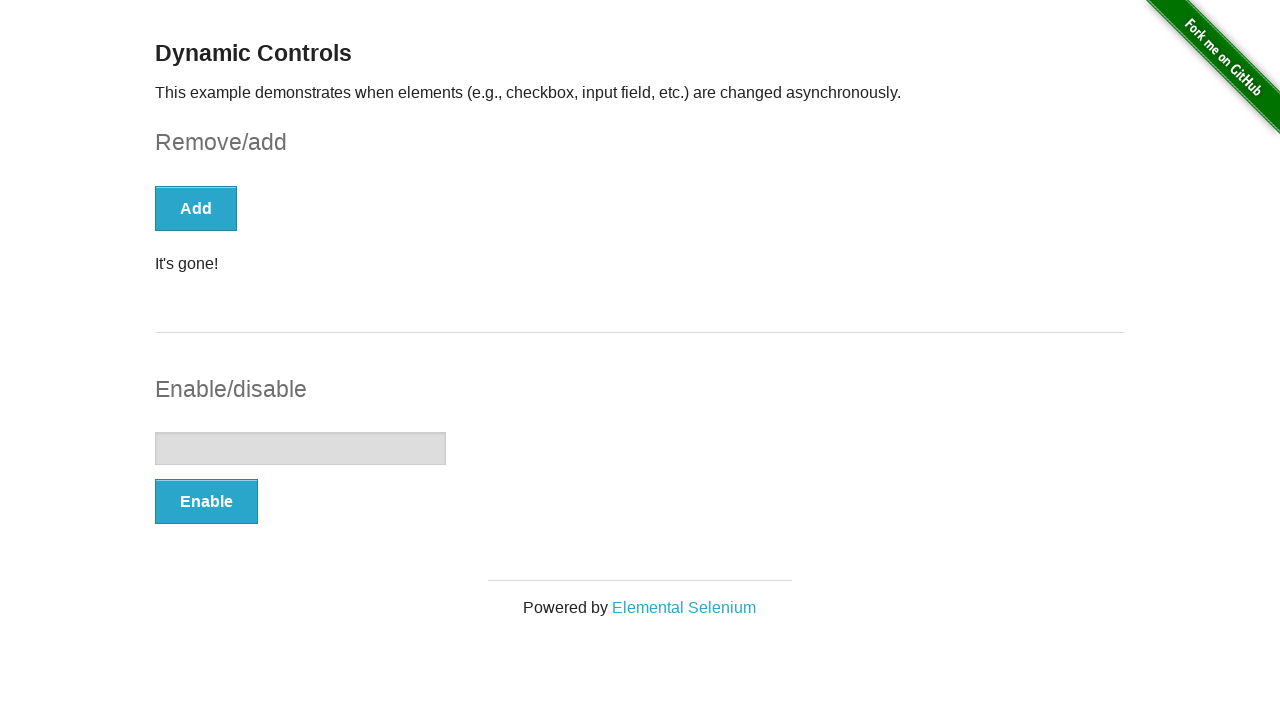

Verified input field is initially disabled
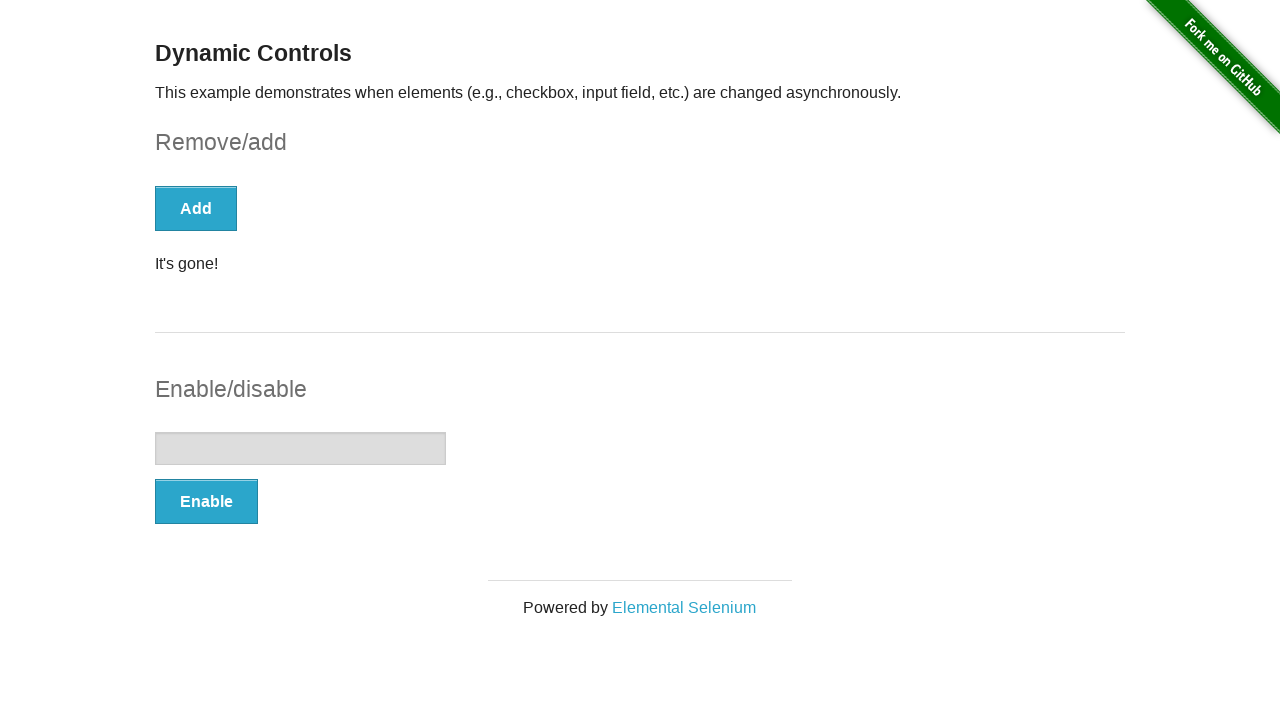

Clicked the Enable button to enable the input field at (206, 501) on #input-example button
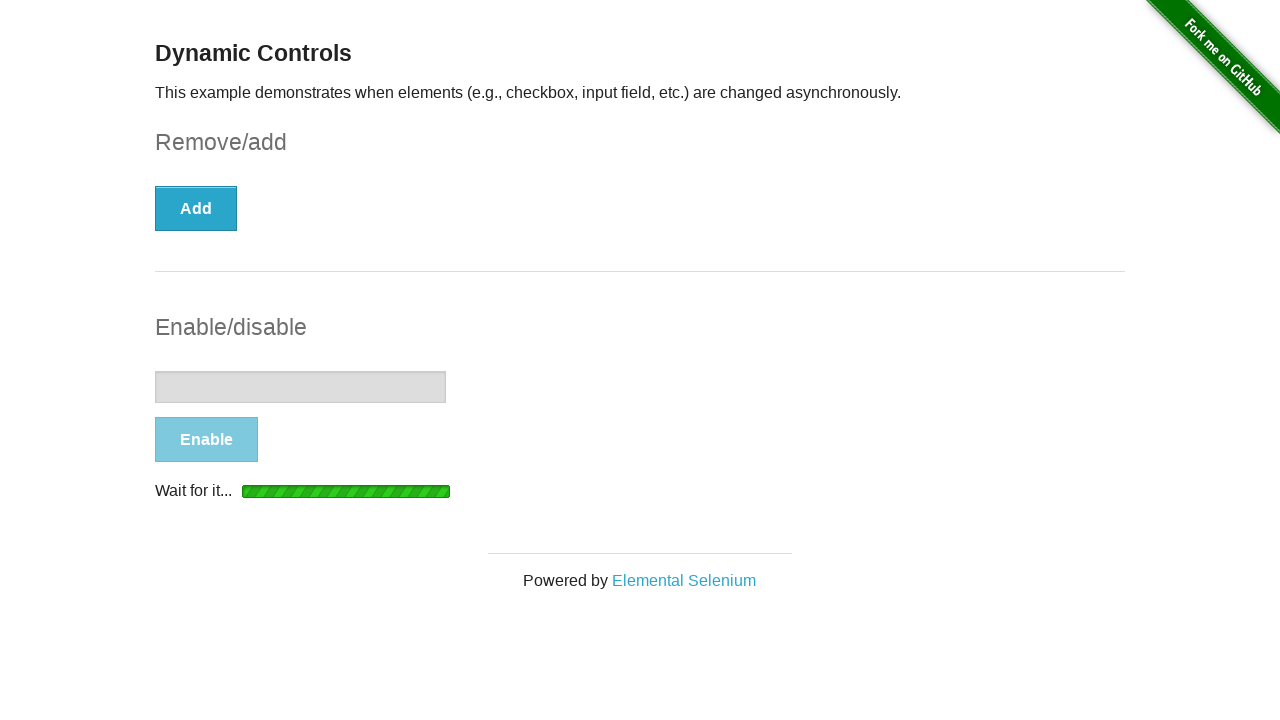

Button text changed to 'Disable', indicating input field is now enabled
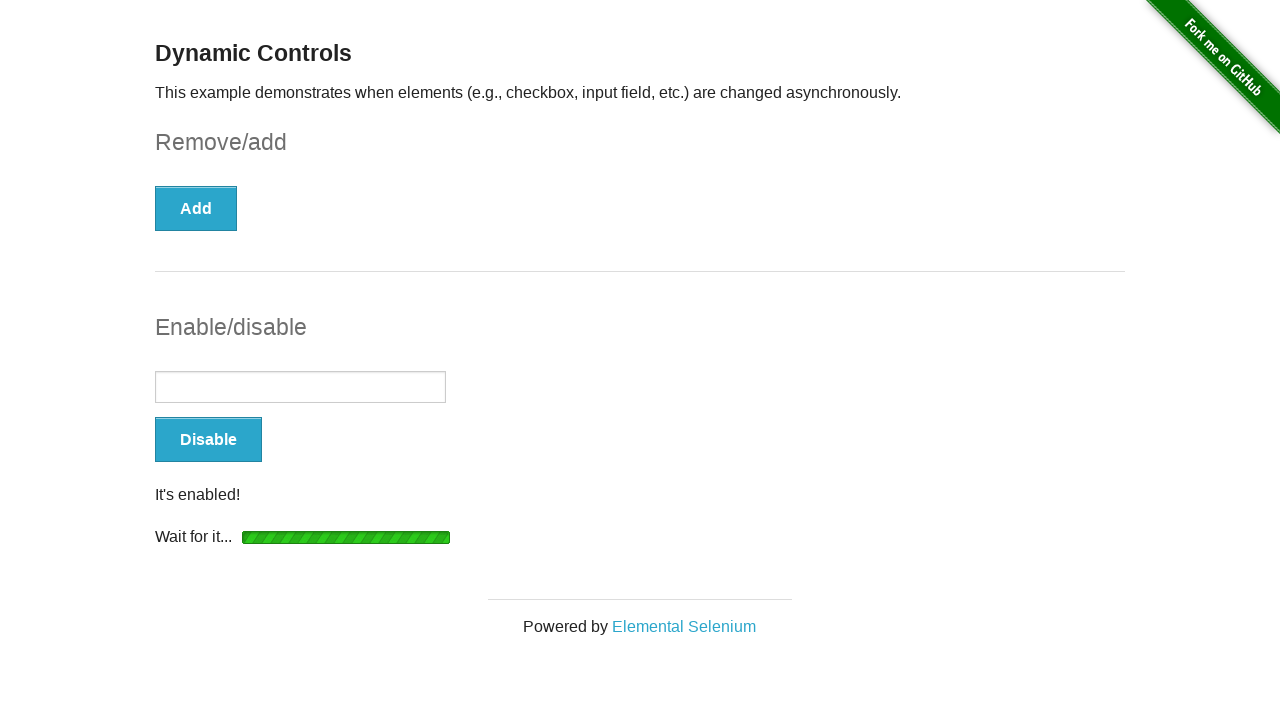

Verified input field is now enabled
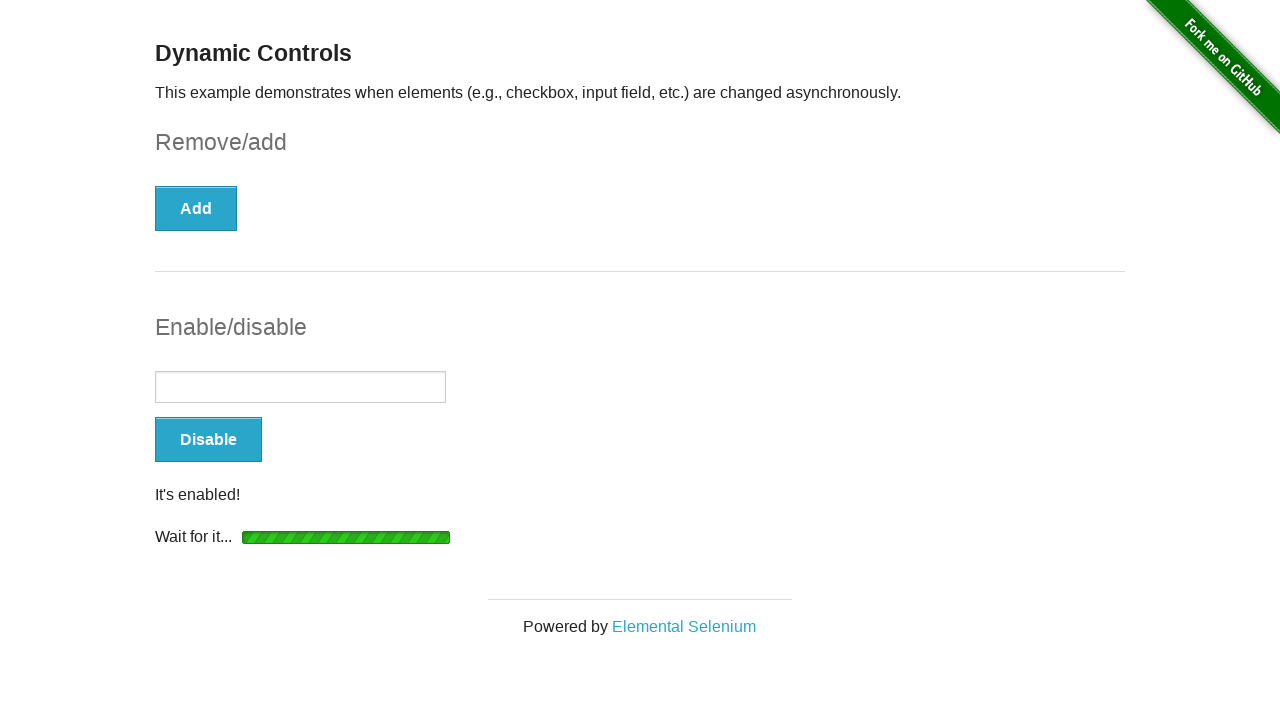

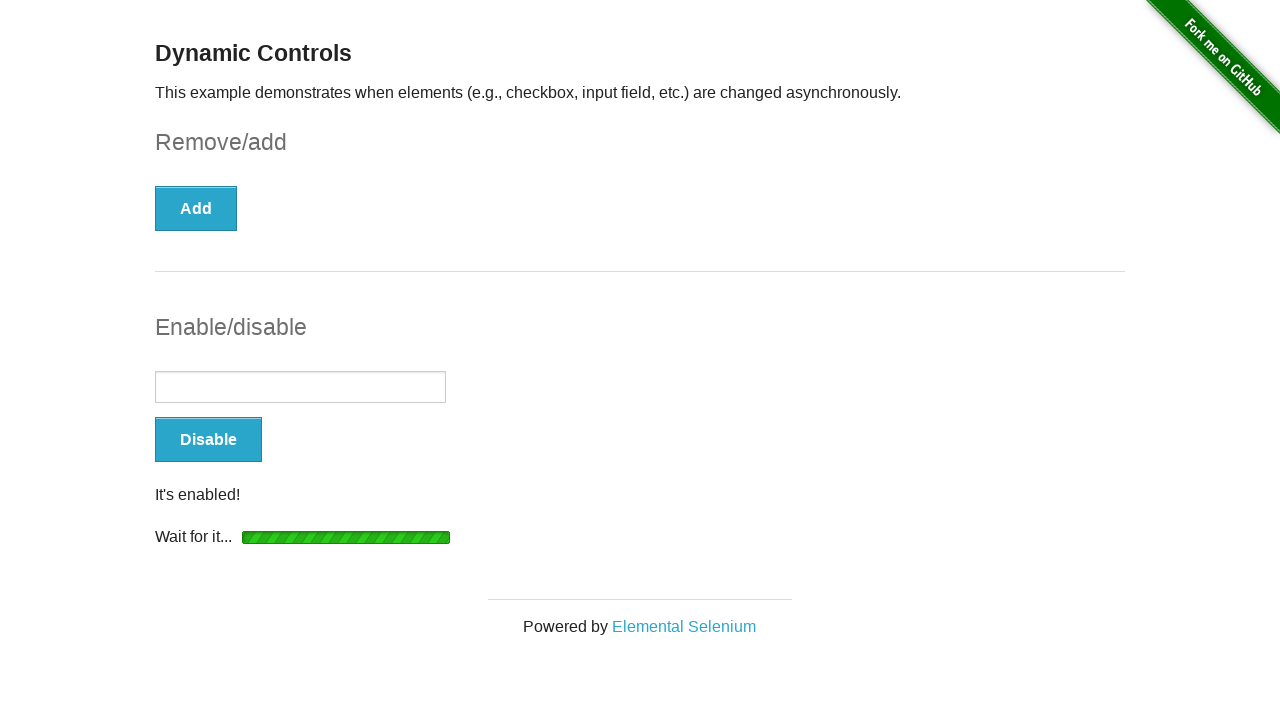